Tests the jQuery UI sortable functionality by dragging and dropping a list item from position 5 to position 3 within a sortable list.

Starting URL: https://jqueryui.com/sortable/

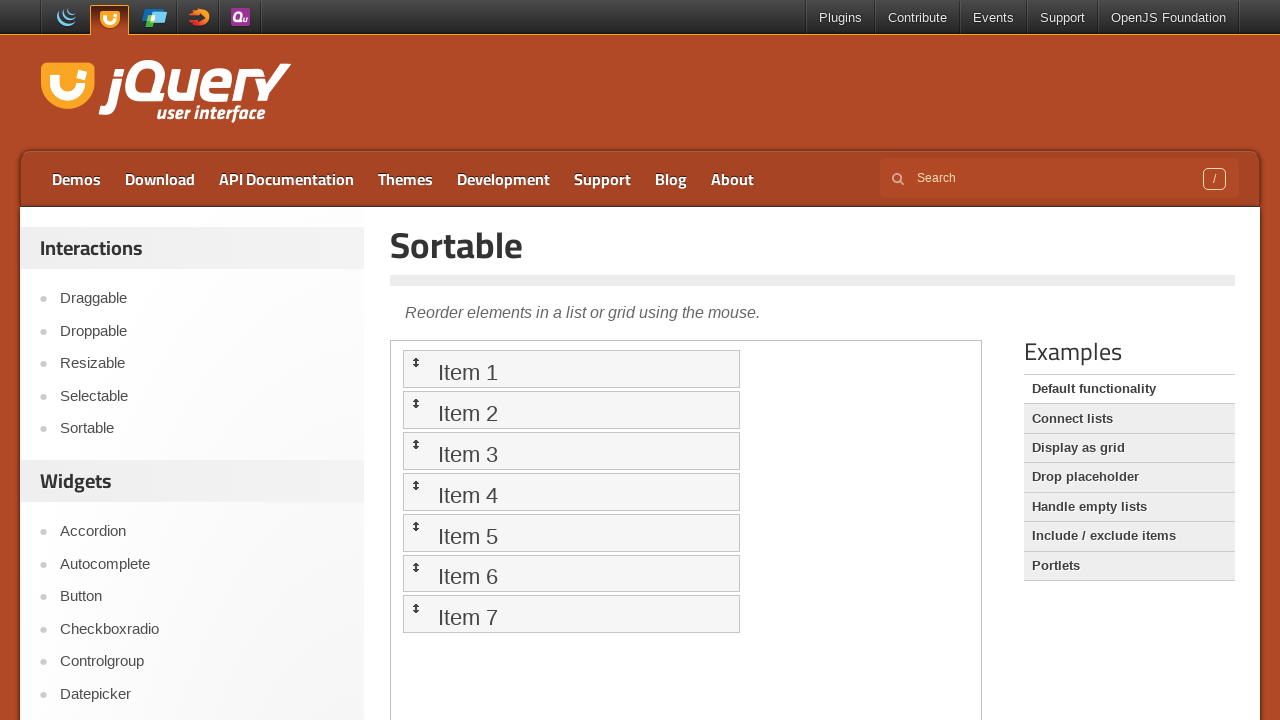

Located the iframe containing the sortable demo
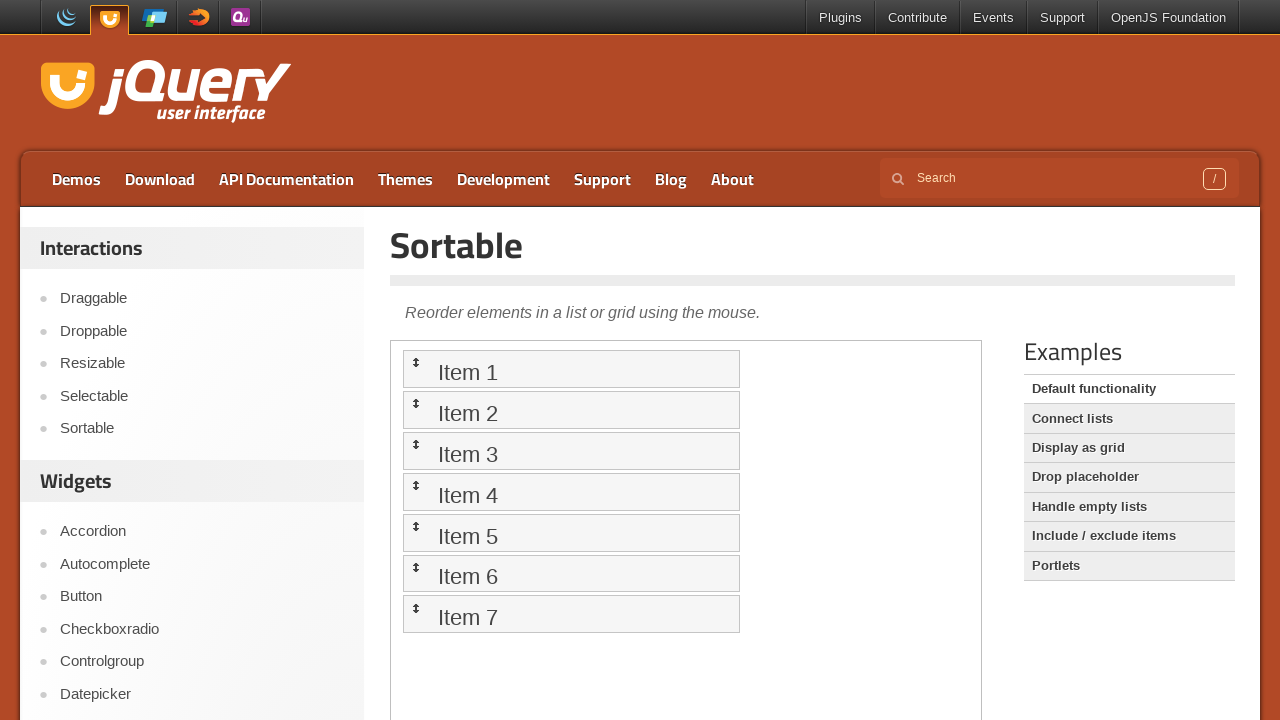

Sortable list loaded and is visible
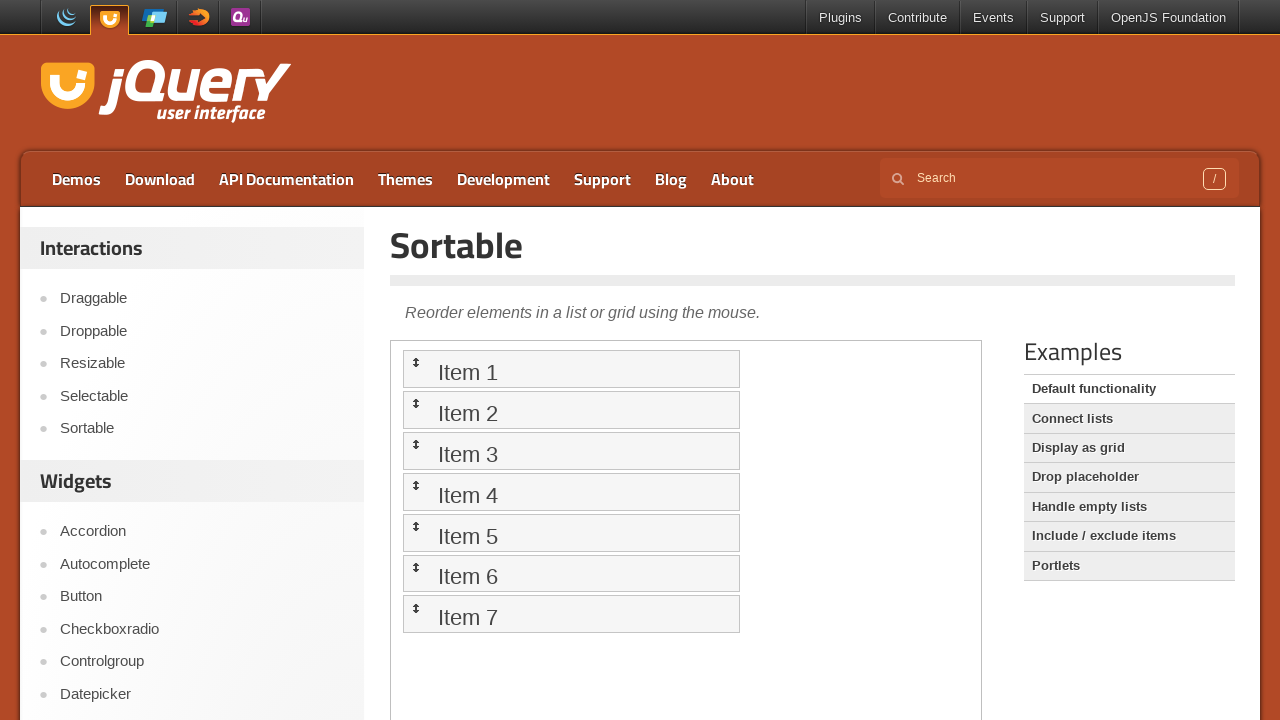

Located source item at position 5
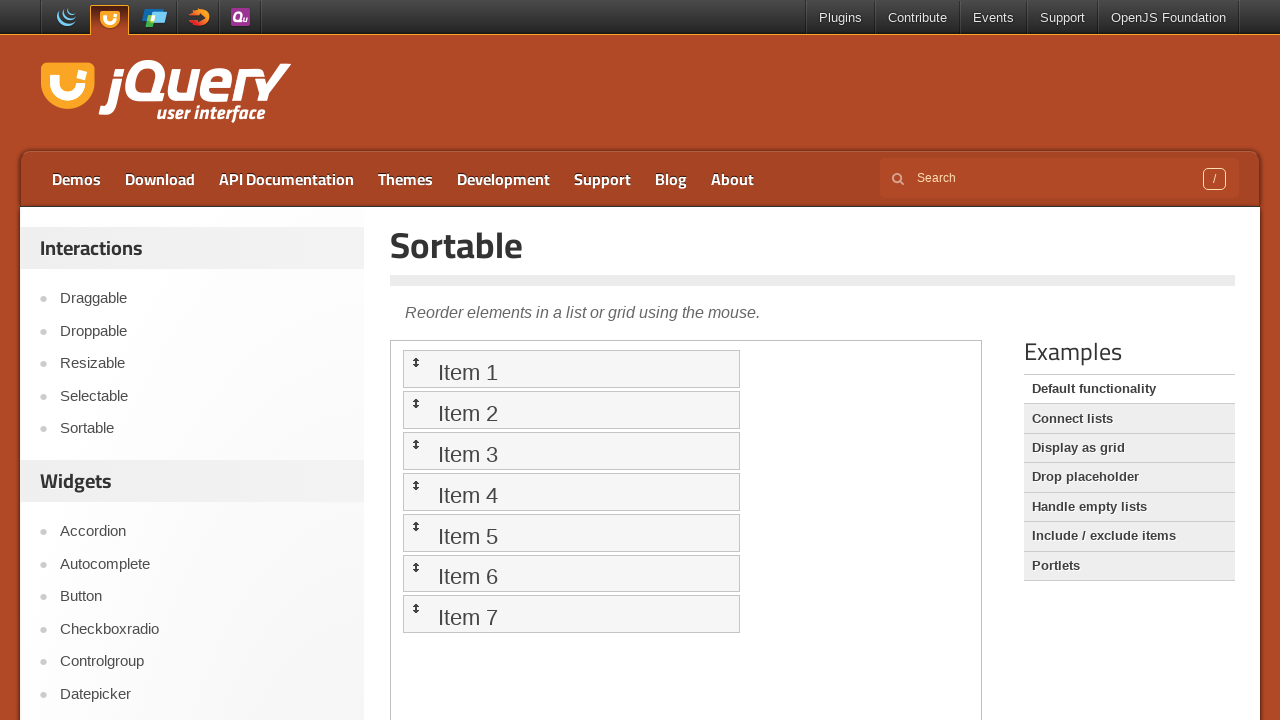

Located target item at position 3
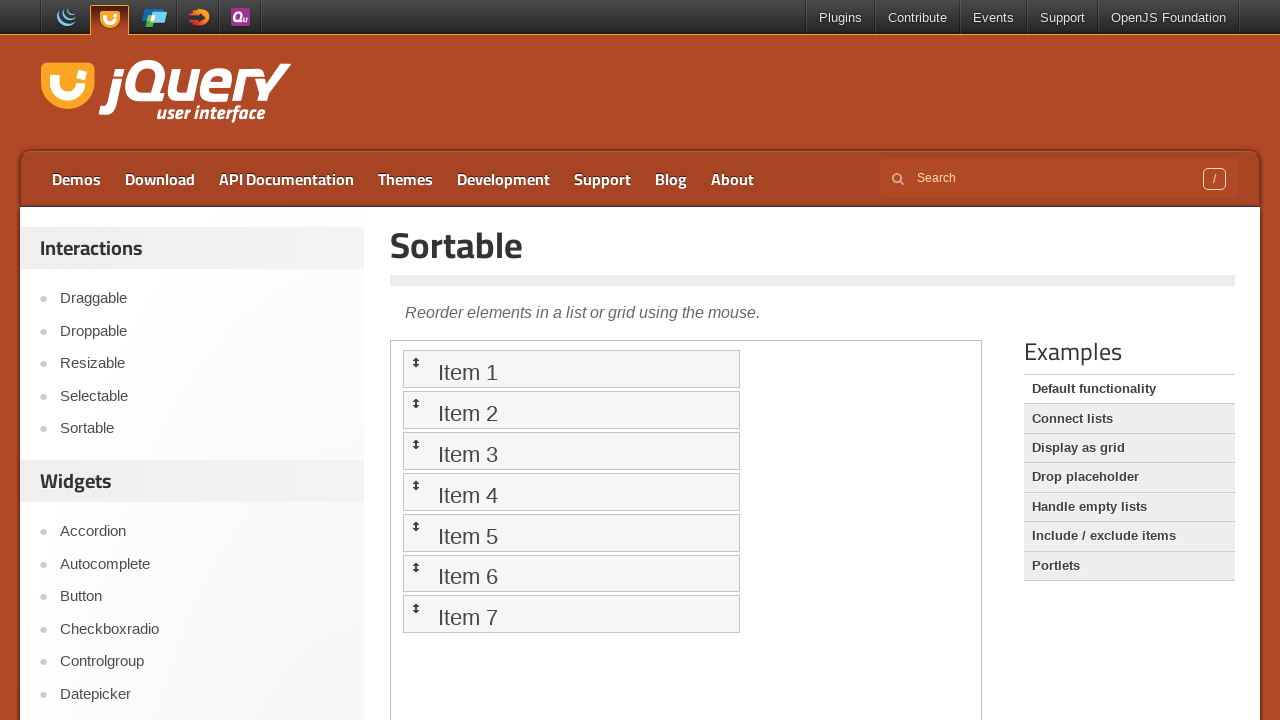

Dragged list item from position 5 to position 3 at (571, 451)
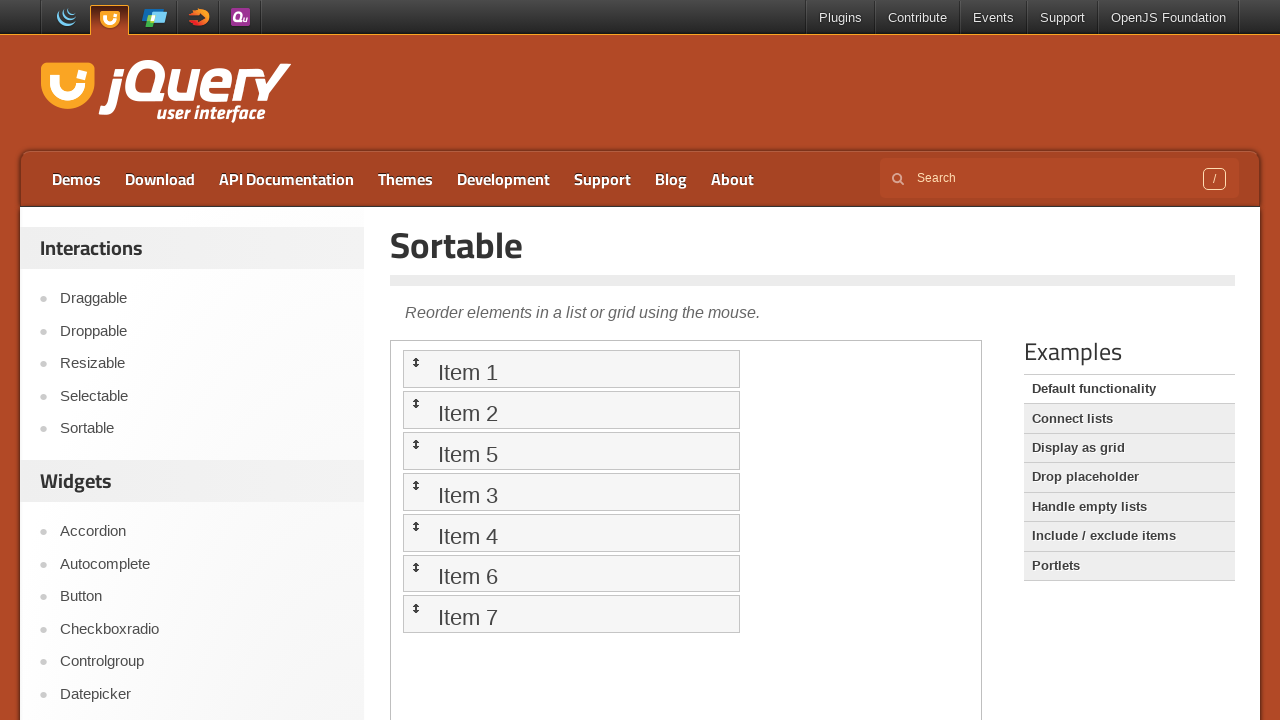

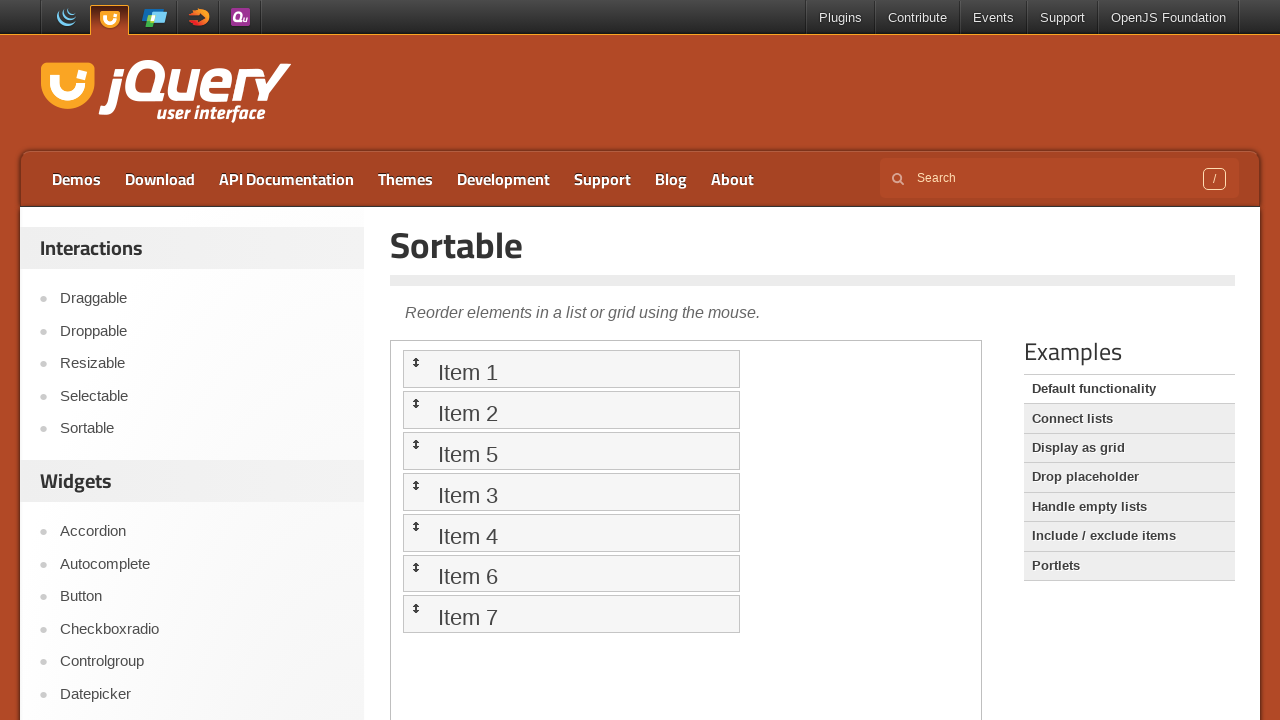